Tests the notification message functionality by clicking a link and verifying that a flash notification message appears on the page.

Starting URL: http://the-internet.herokuapp.com/notification_message

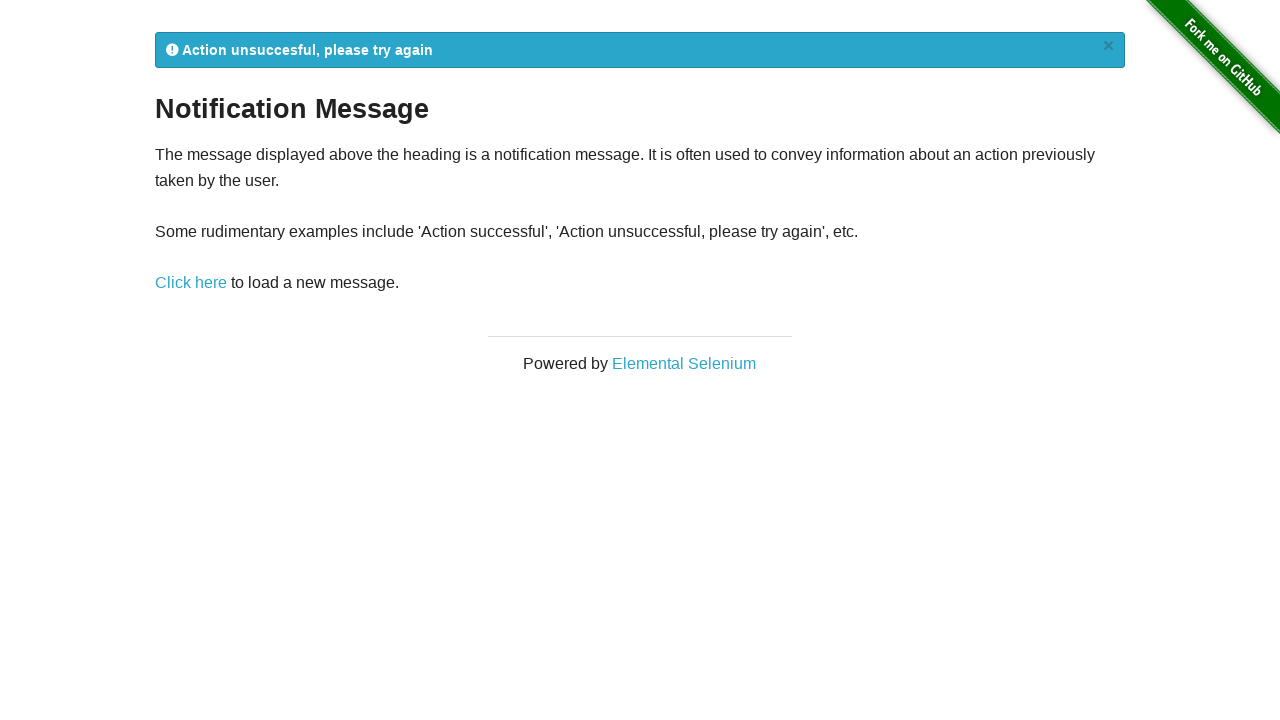

Clicked link to trigger notification message at (191, 283) on .example a
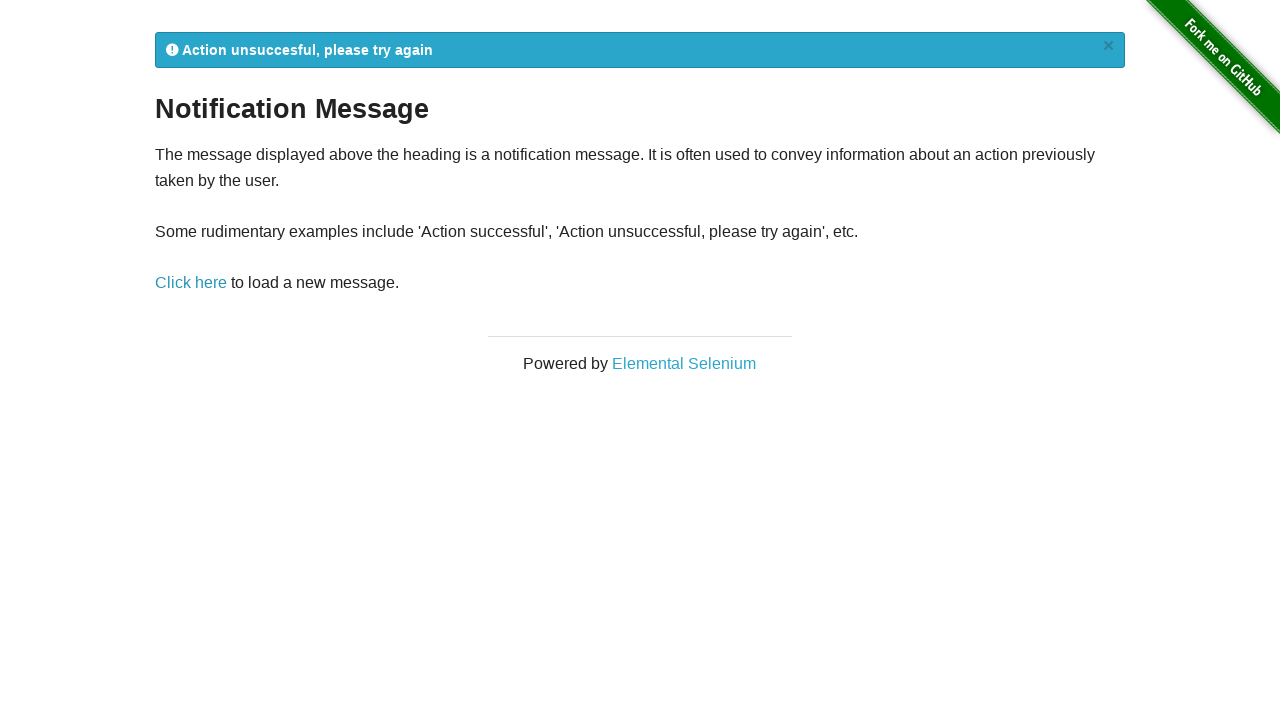

Flash notification message selector appeared
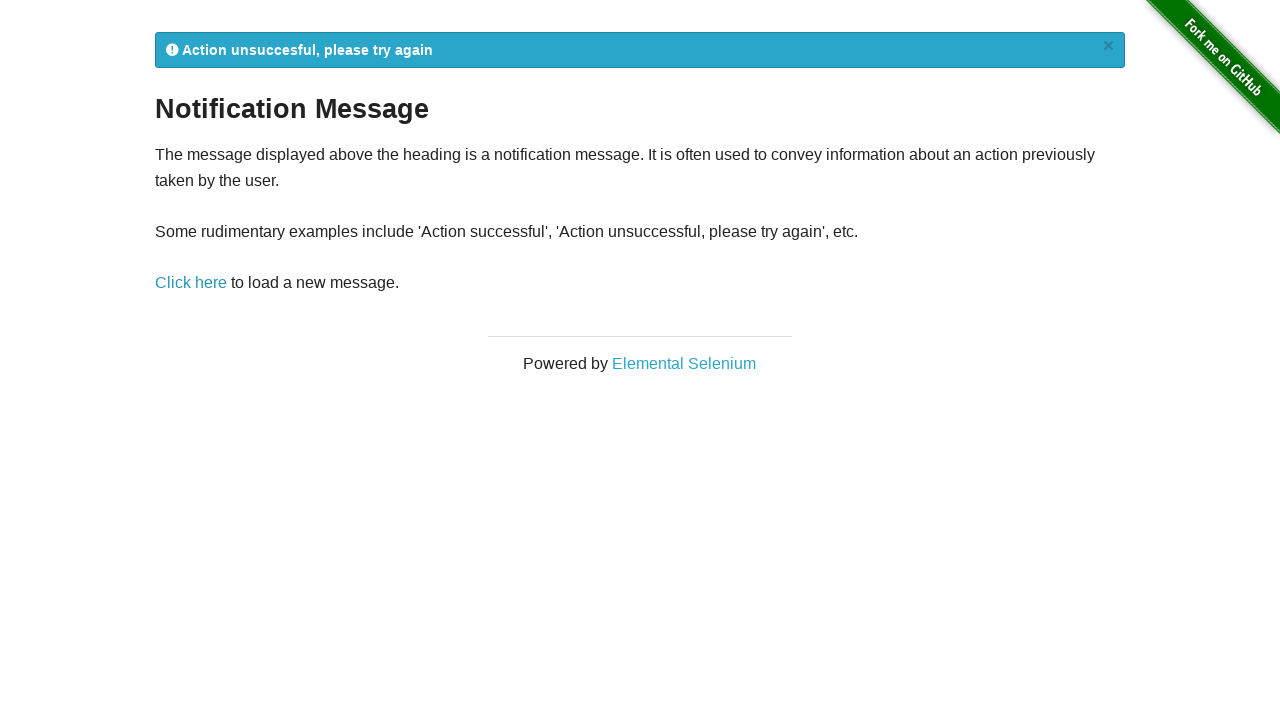

Located flash notification element
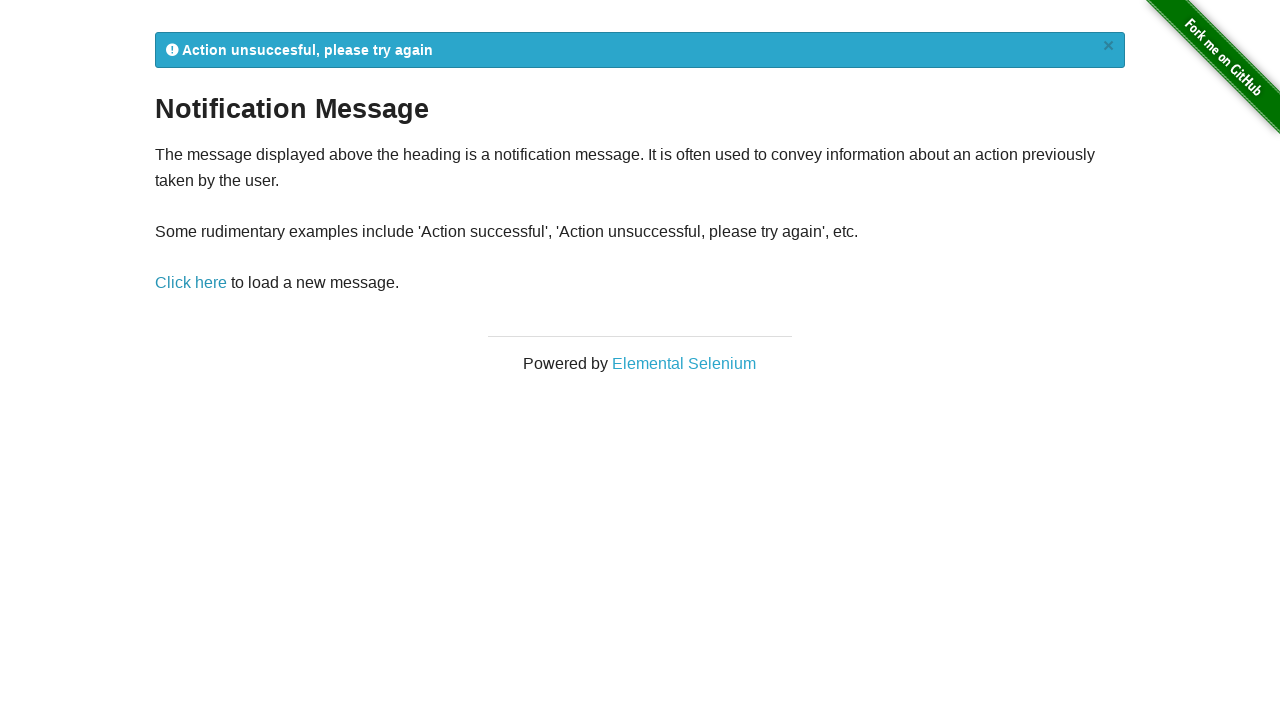

Flash notification message became visible
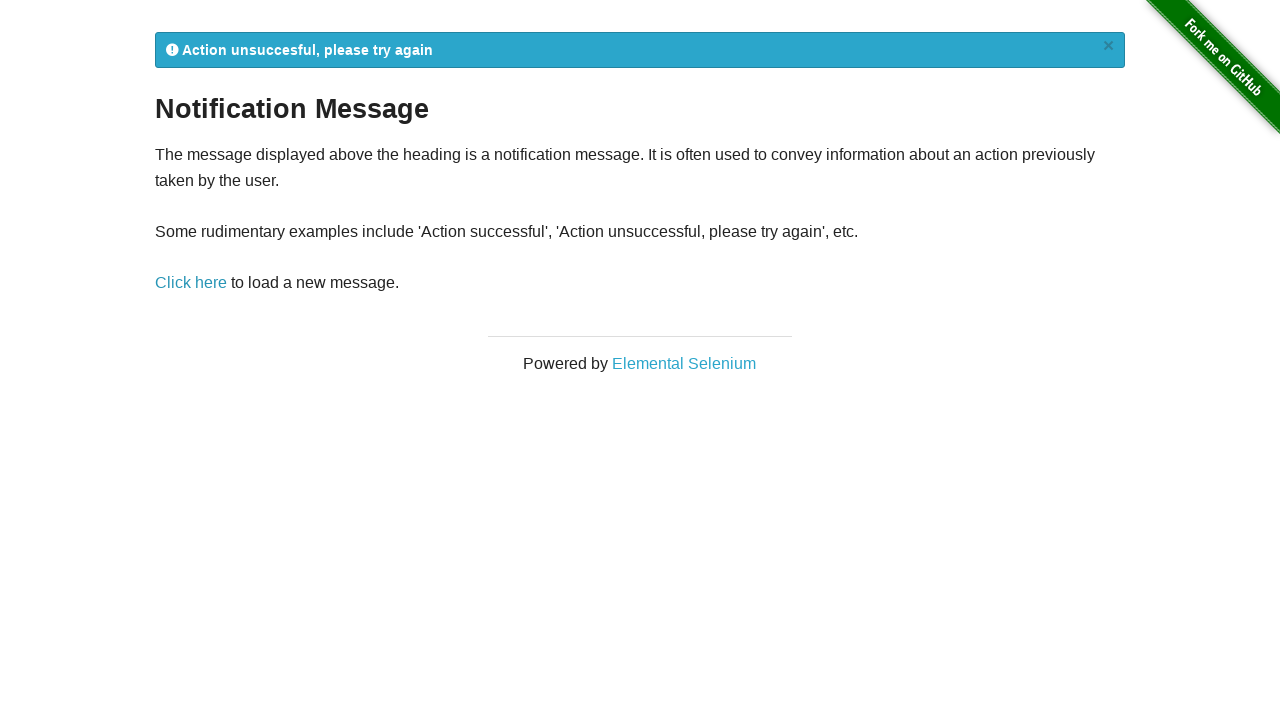

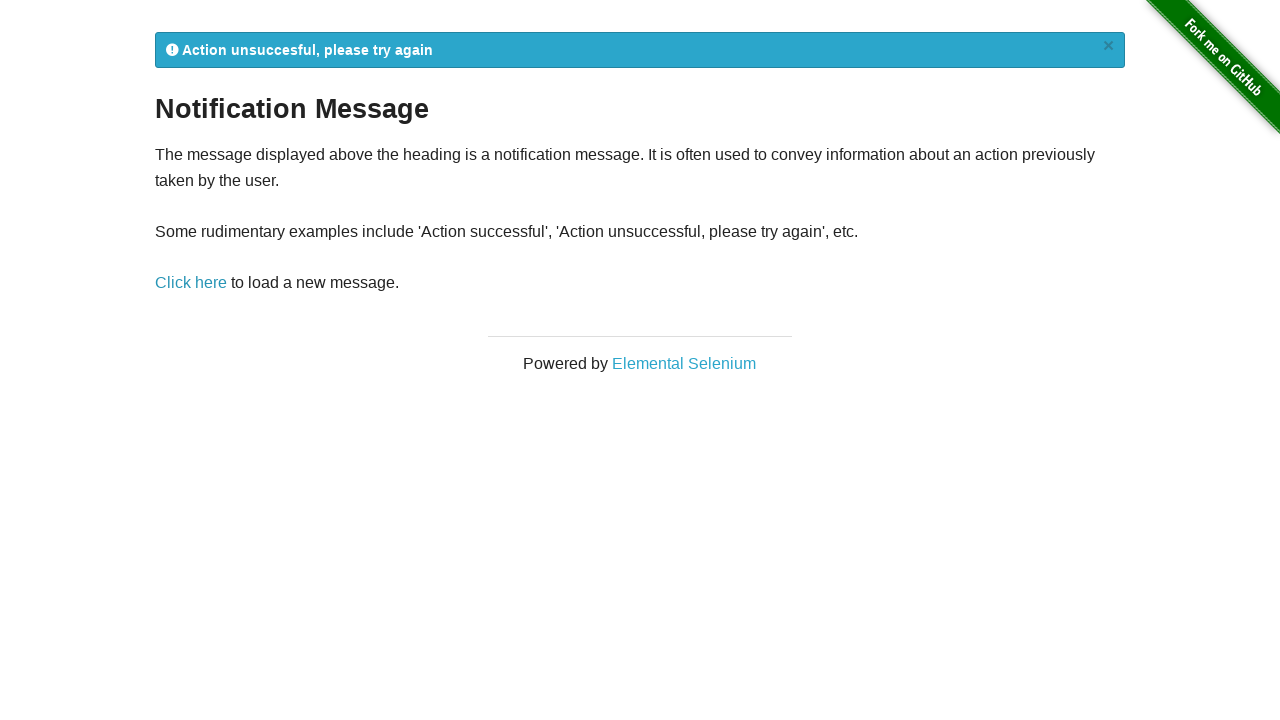